Tests sorting the Due column using semantic class selectors on table2, clicking the dues header and verifying sorting

Starting URL: http://the-internet.herokuapp.com/tables

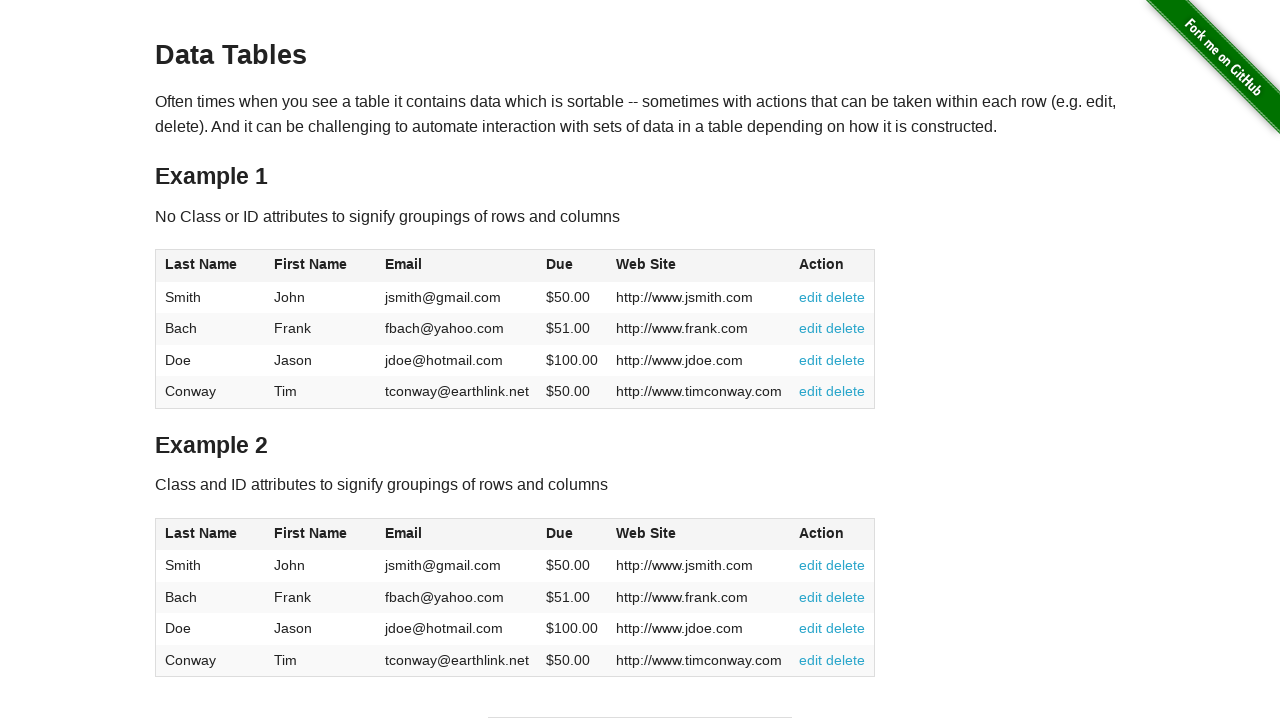

Clicked the Due column header using class selector on table2 at (560, 533) on #table2 thead .dues
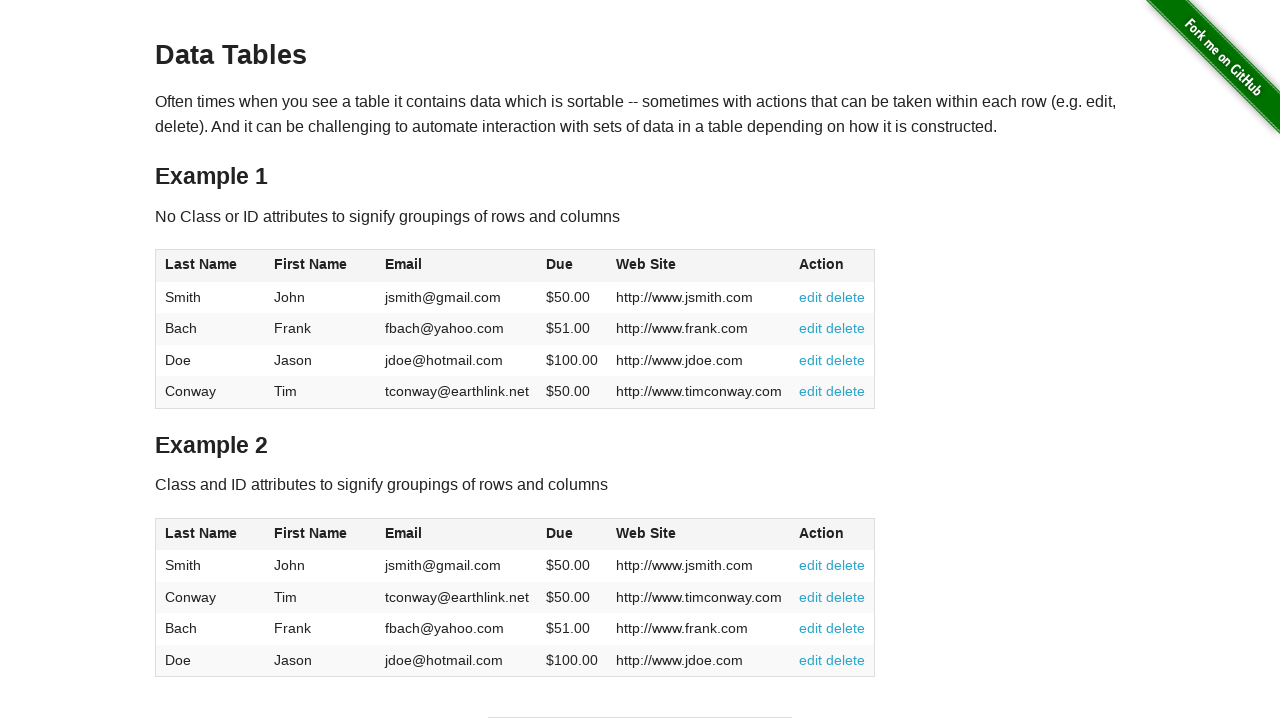

Waited for table dues cells to be present in table2
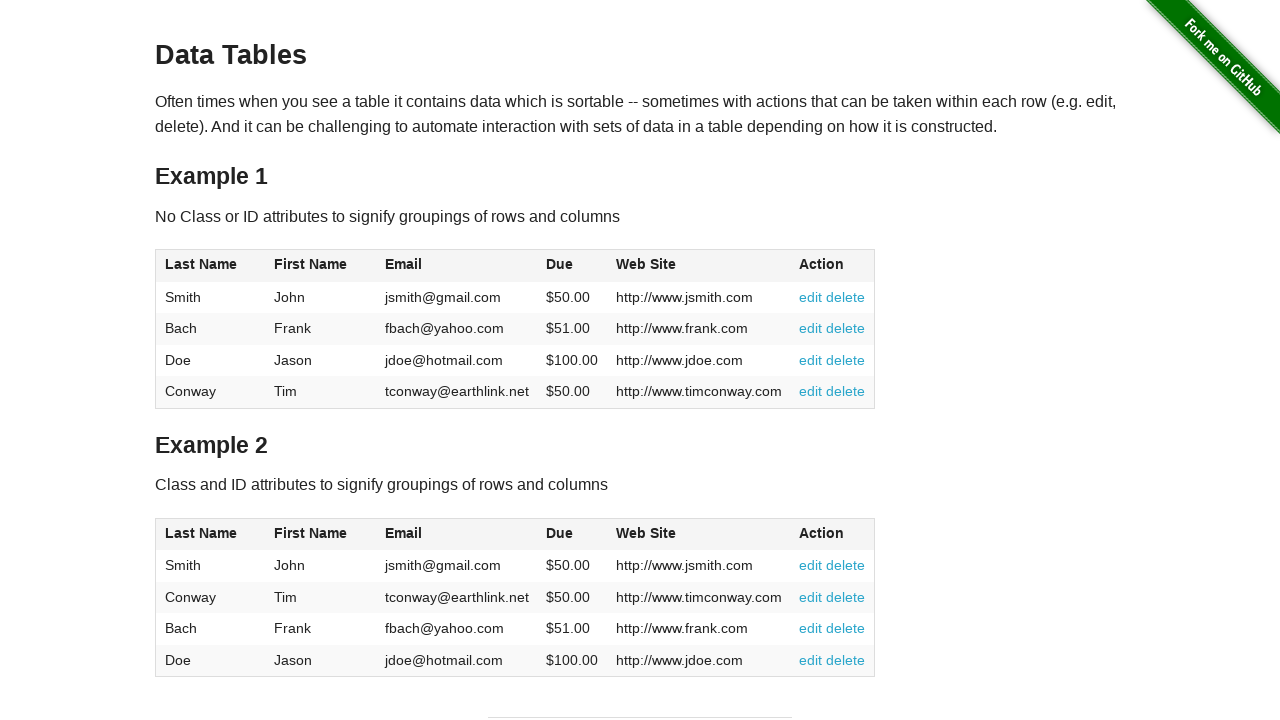

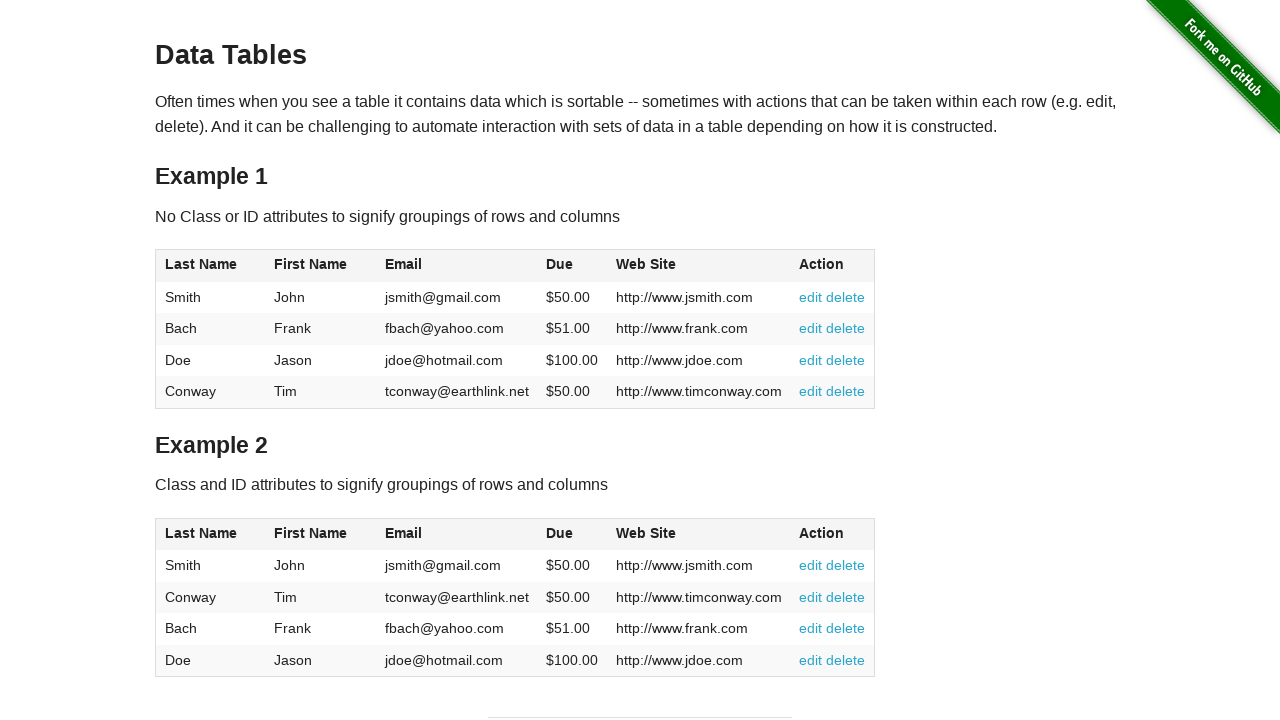